Tests table sorting functionality and searches for a specific item (Rice) across pagination, verifying the table is properly sorted and retrieving the price of the item

Starting URL: https://rahulshettyacademy.com/seleniumPractise/#/offers

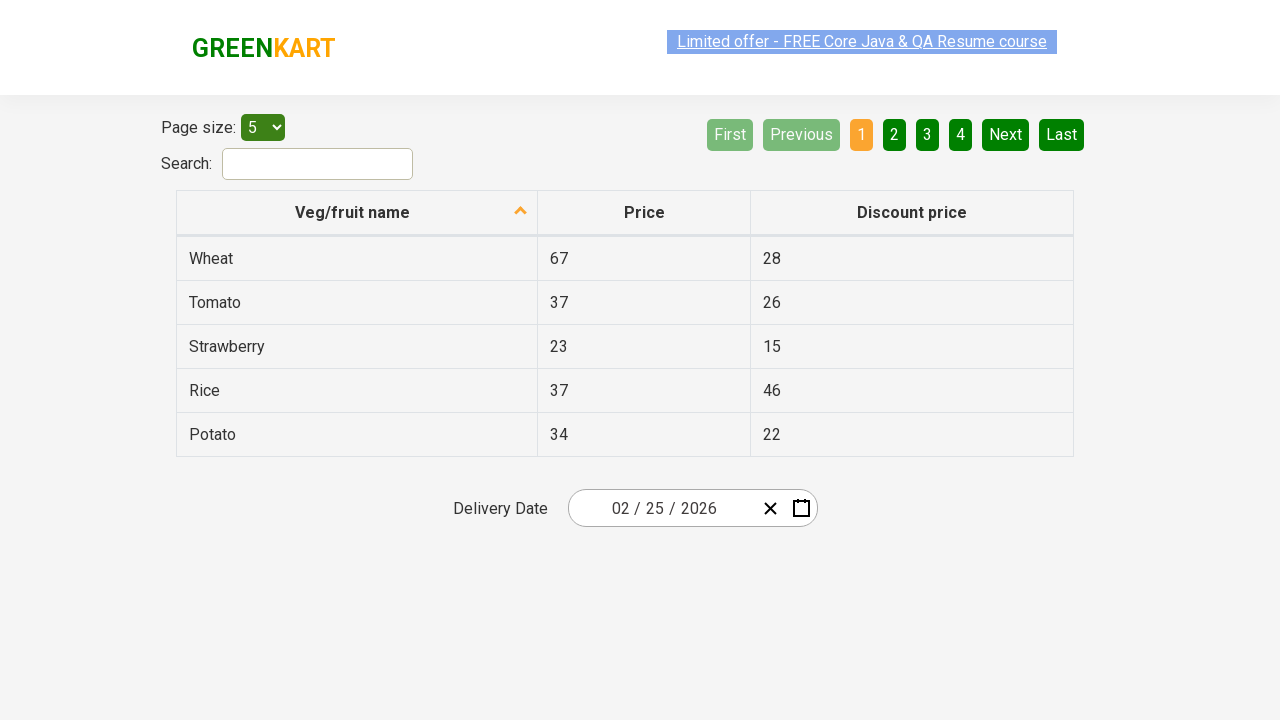

Clicked first column header to sort table at (357, 213) on xpath=//tr/th[1]
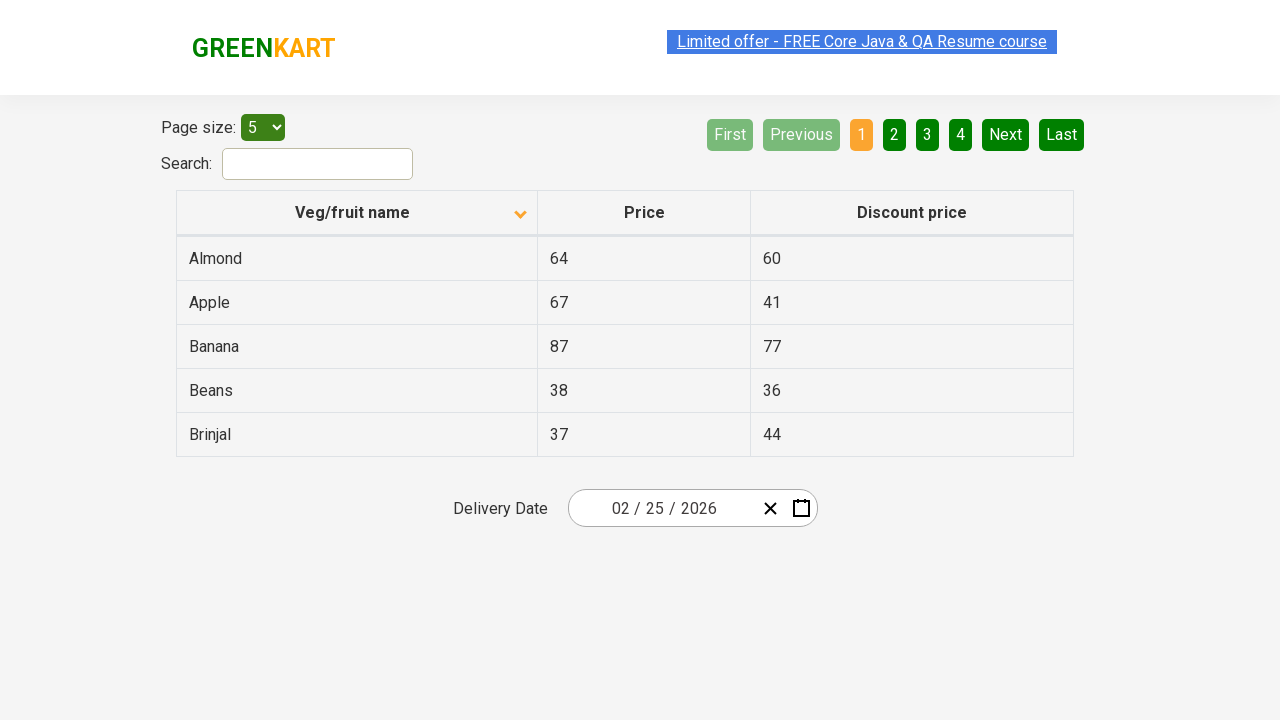

Table loaded after sorting
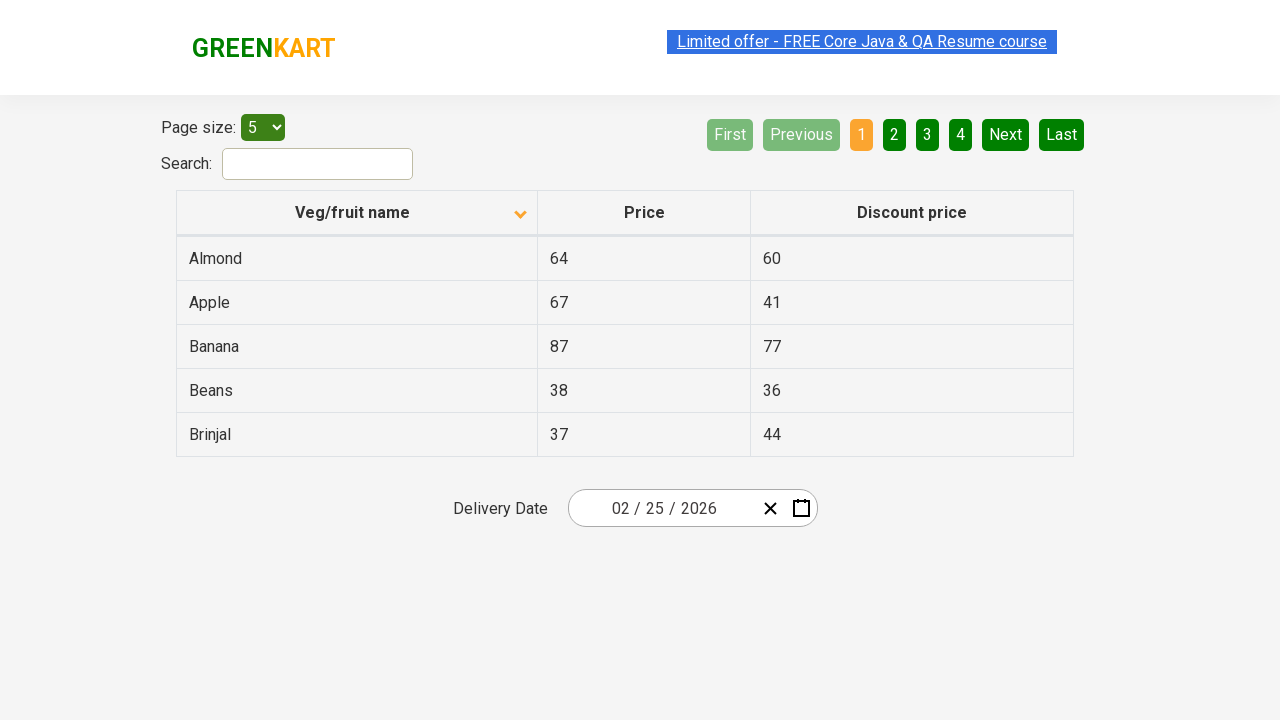

Retrieved all items from first column
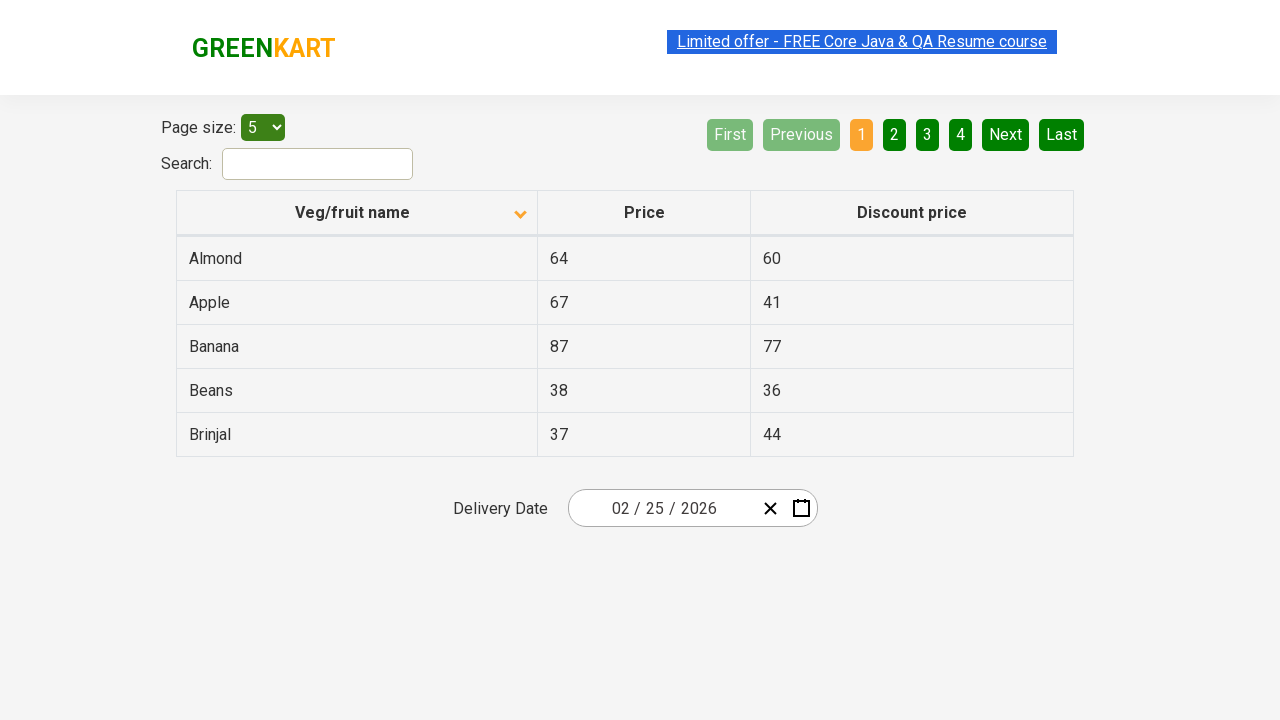

Extracted 5 item names from table
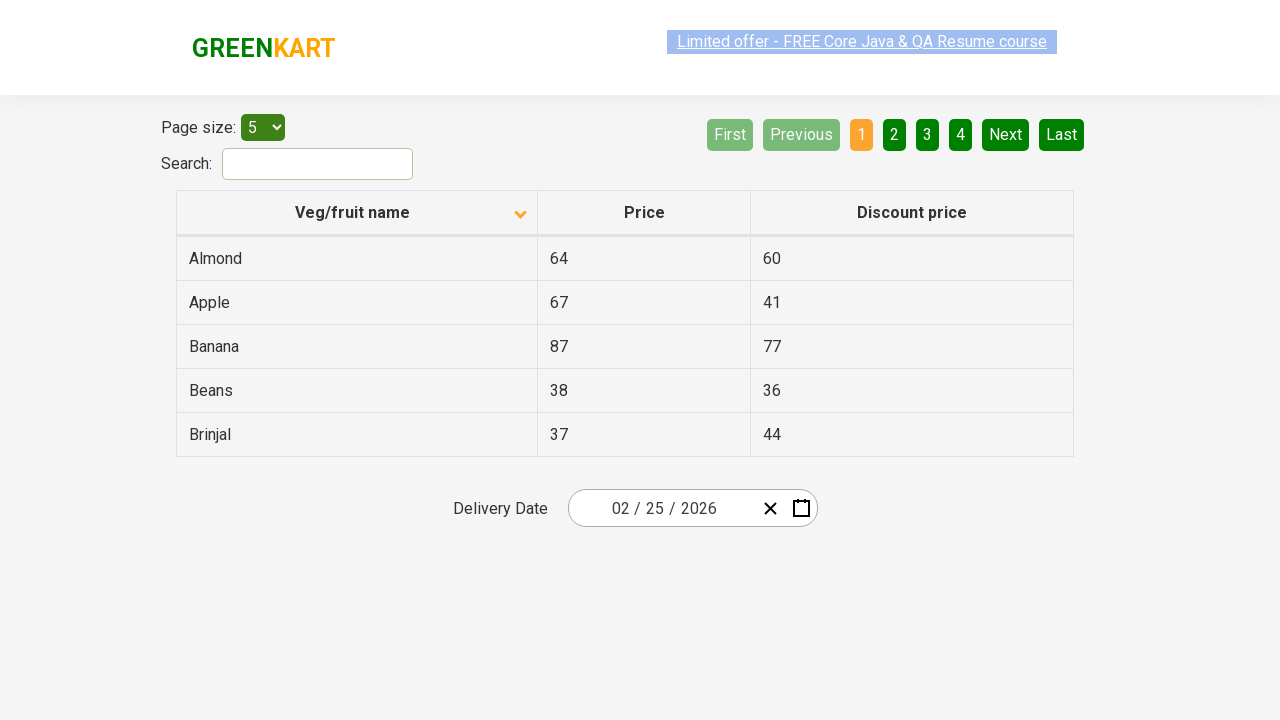

Verified table is properly sorted alphabetically
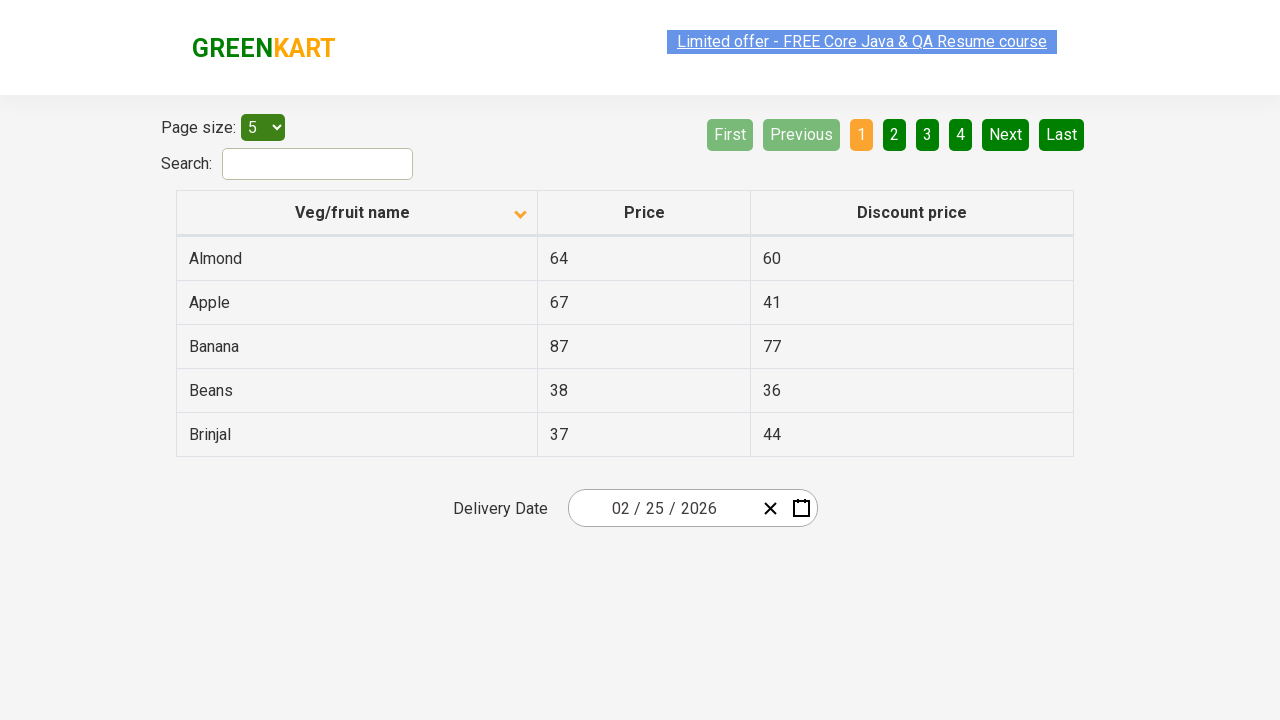

Retrieved all rows from current page
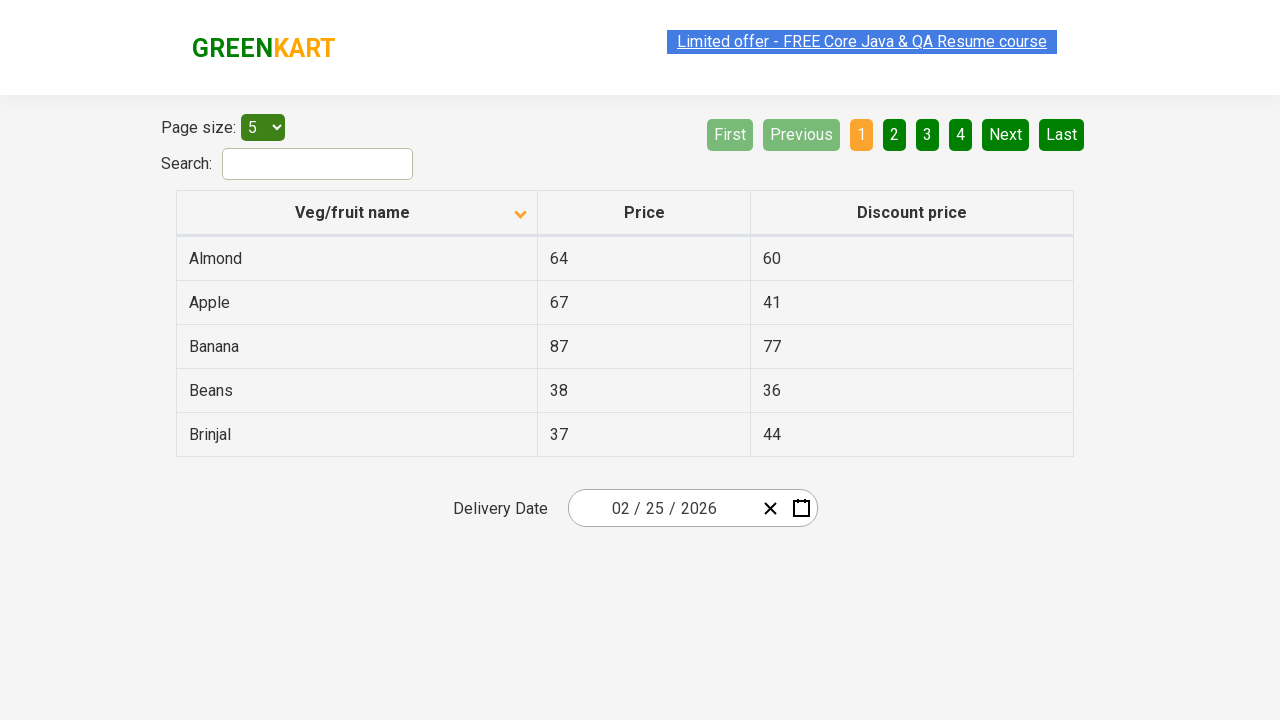

Clicked next page button to search for Rice on next page at (1006, 135) on xpath=//div/ul/li[7]
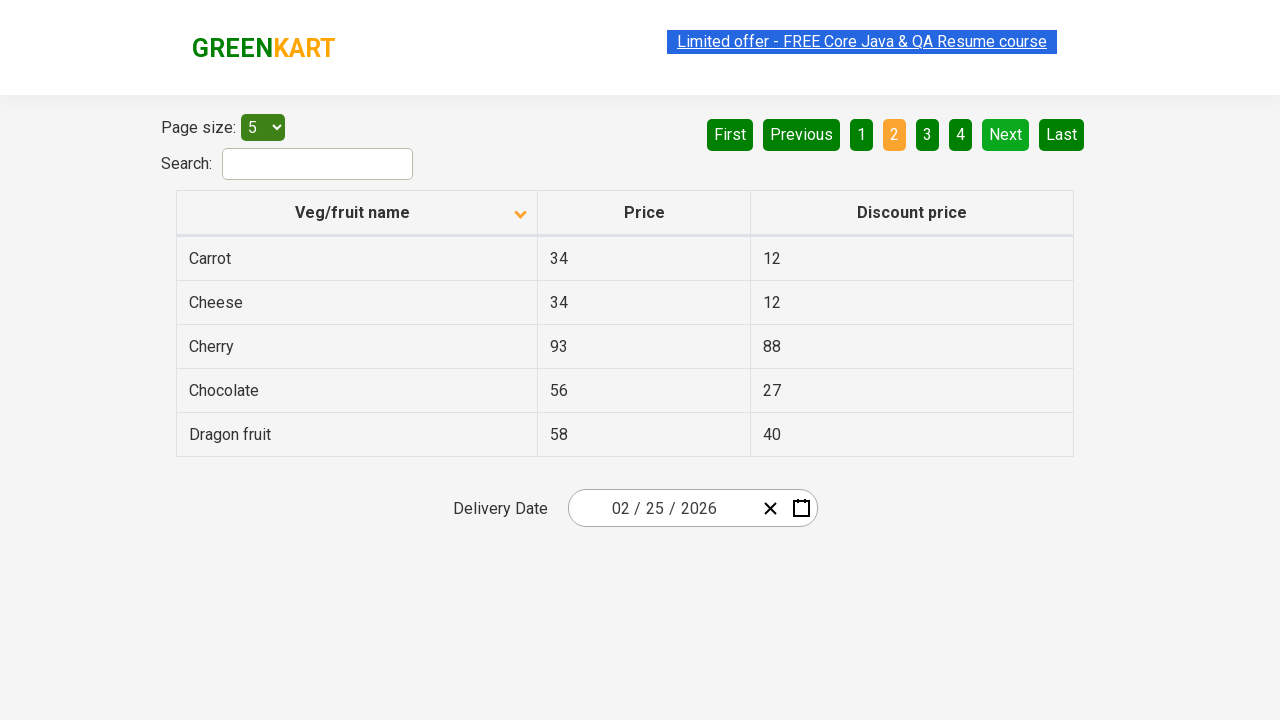

Waited for table to update after pagination
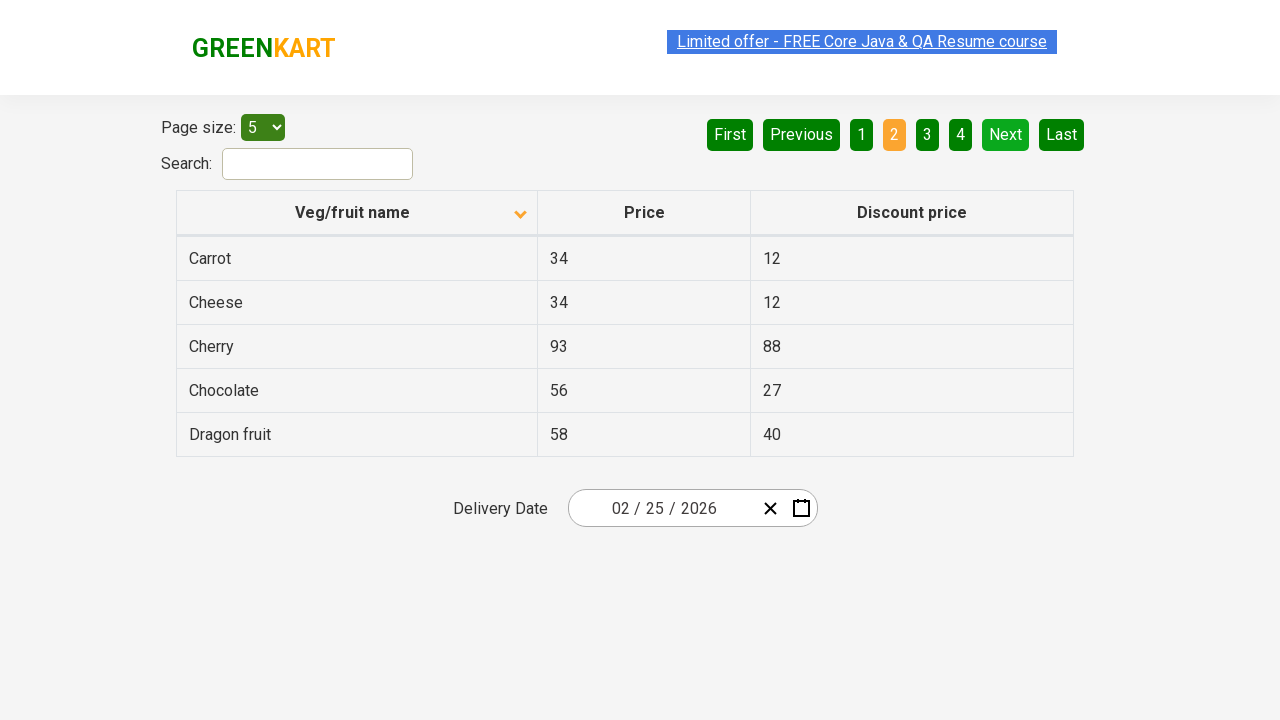

Retrieved all rows from current page
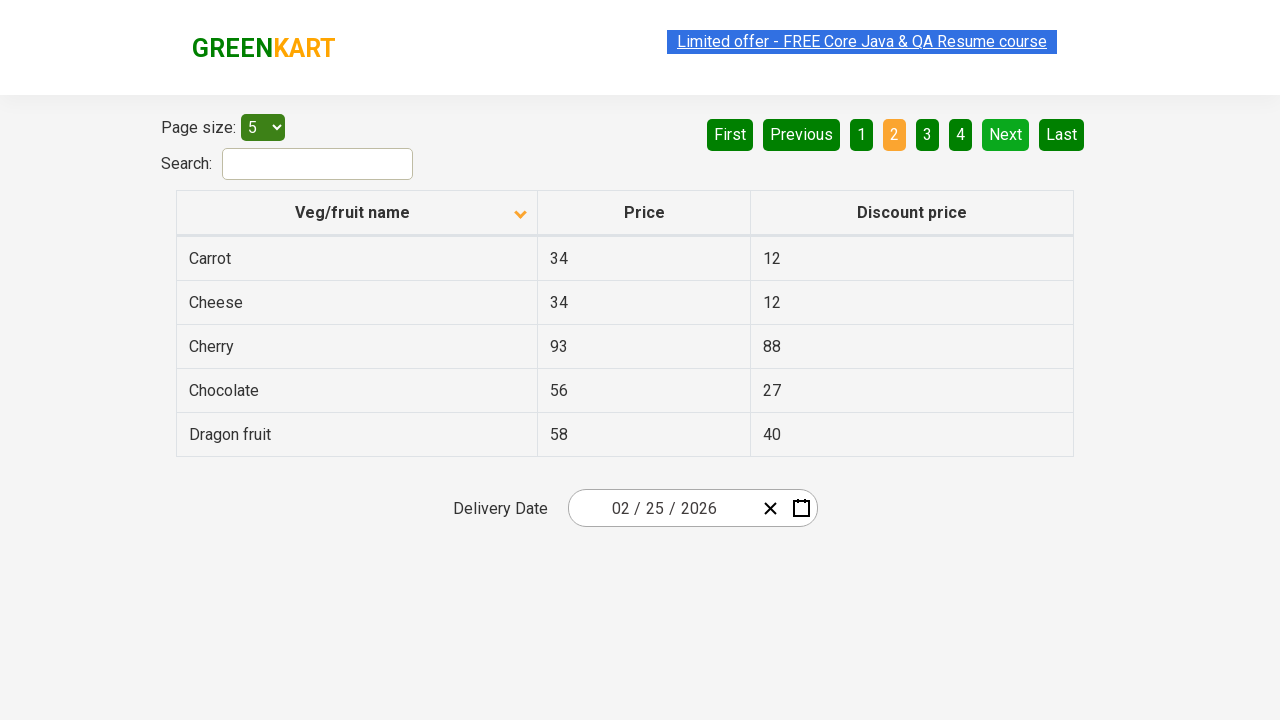

Clicked next page button to search for Rice on next page at (1006, 135) on xpath=//div/ul/li[7]
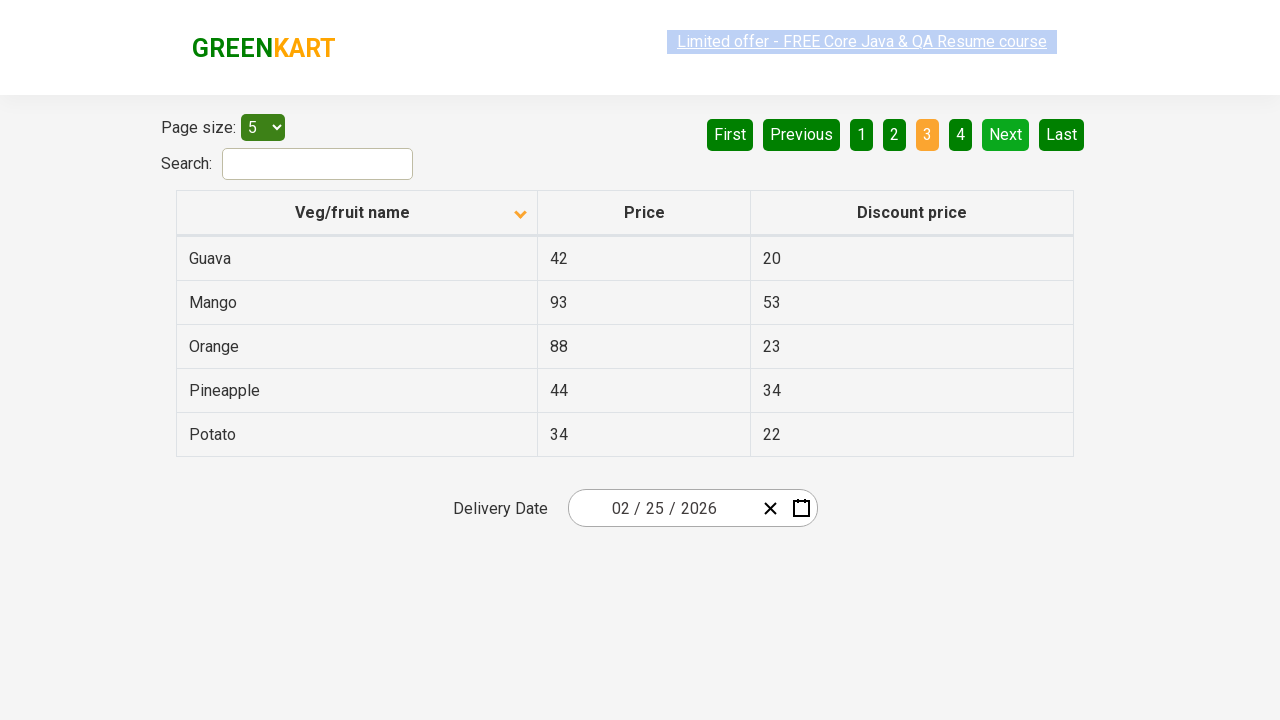

Waited for table to update after pagination
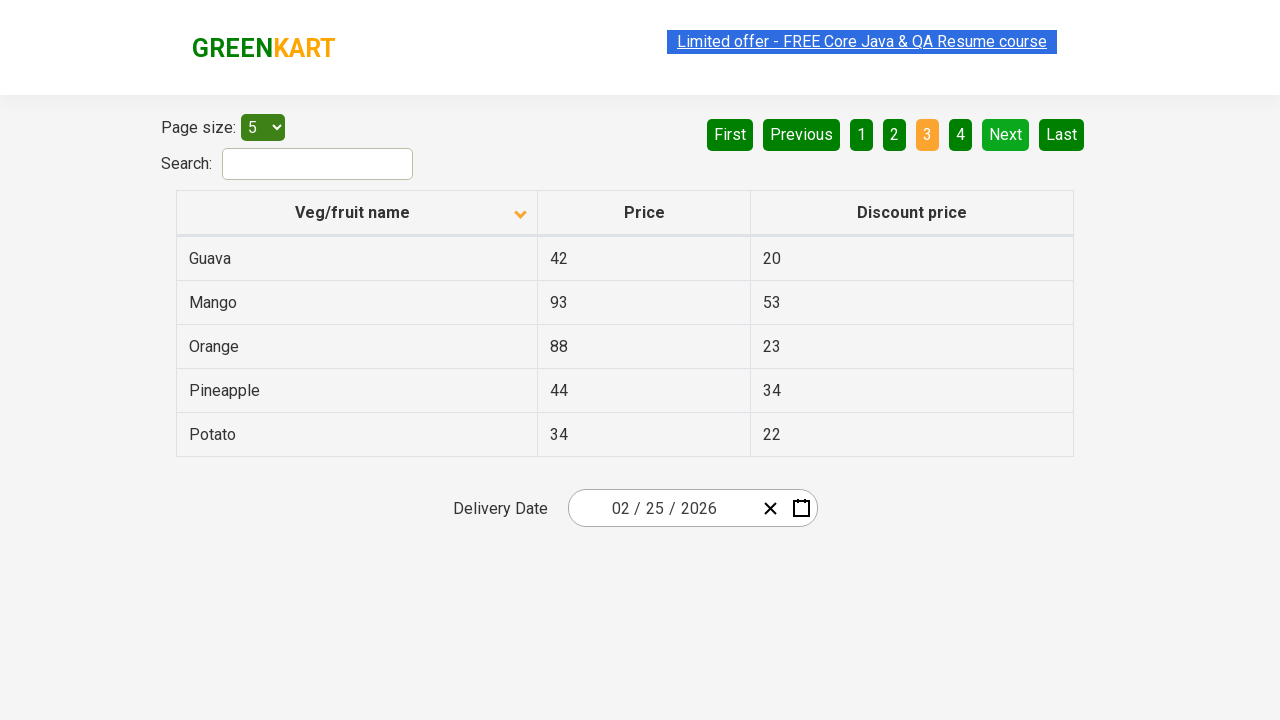

Retrieved all rows from current page
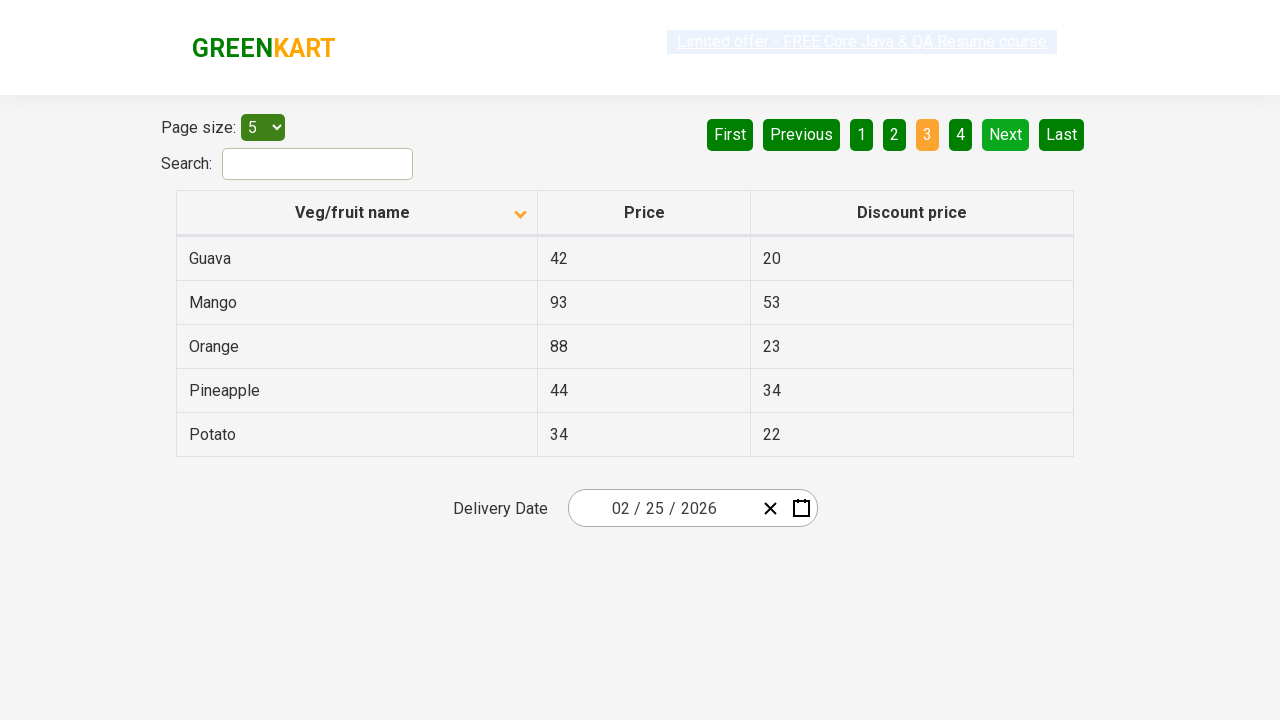

Clicked next page button to search for Rice on next page at (1006, 135) on xpath=//div/ul/li[7]
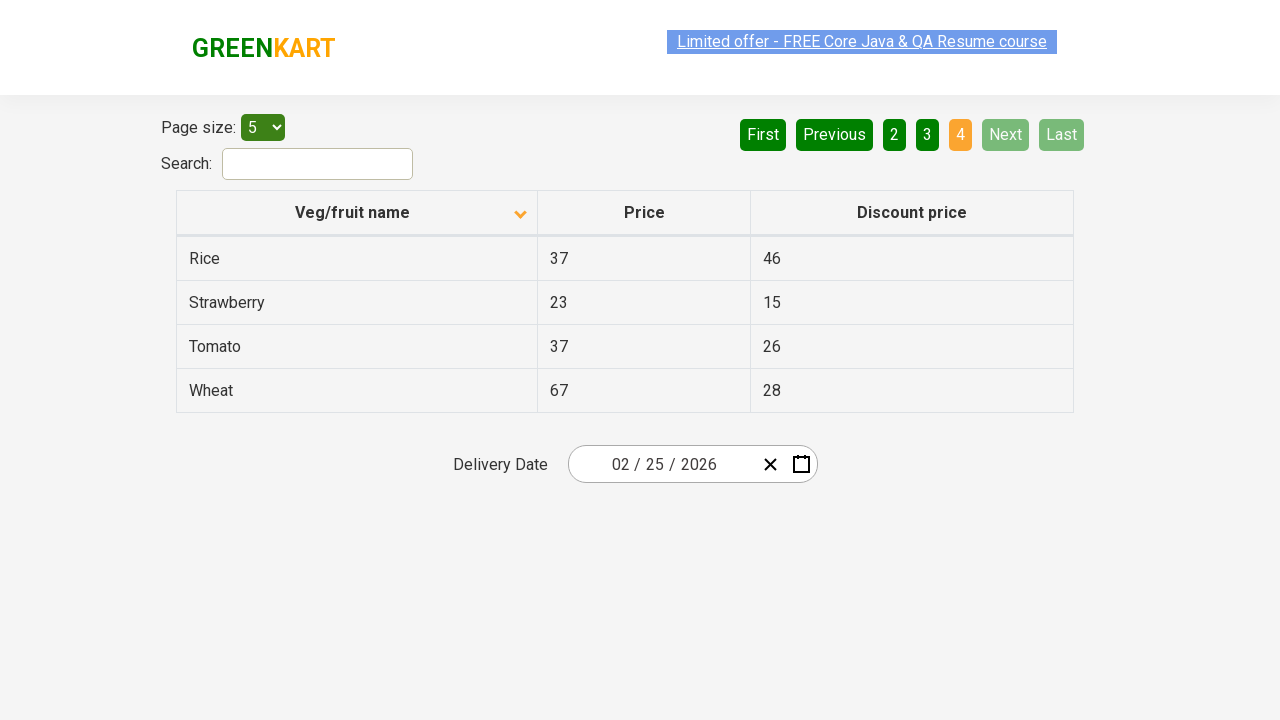

Waited for table to update after pagination
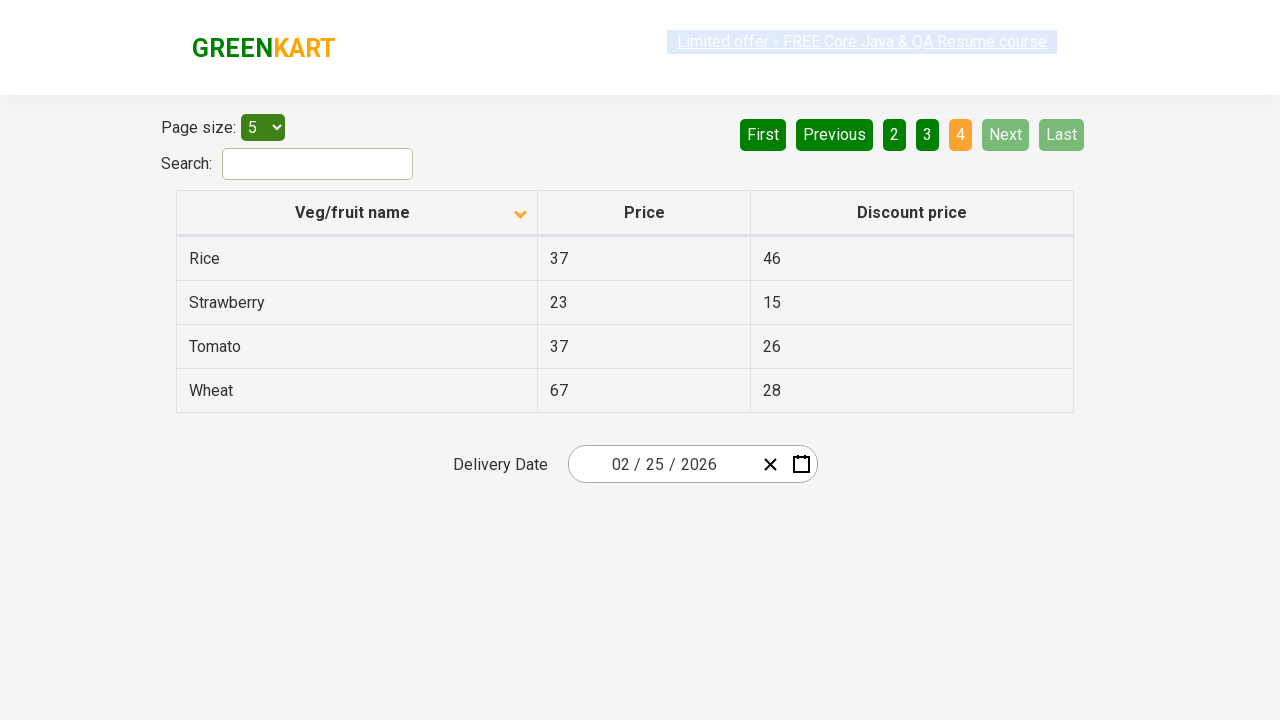

Retrieved all rows from current page
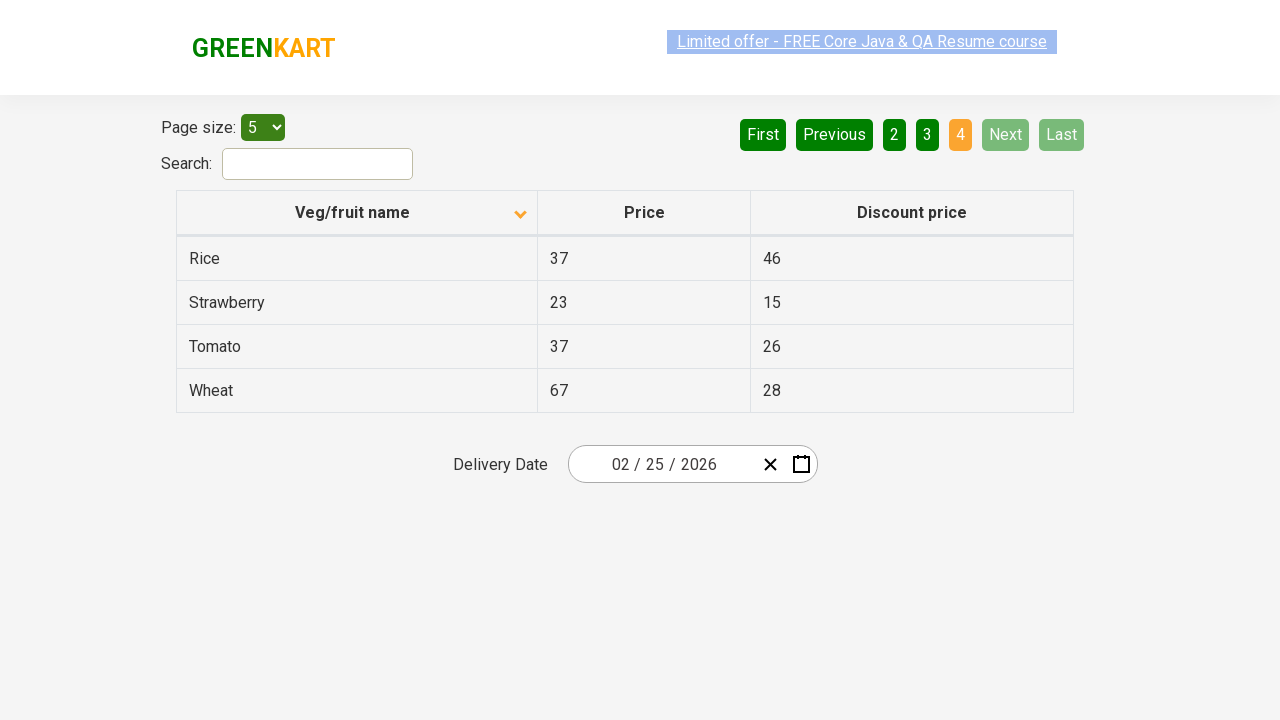

Found Rice item and retrieved its price: 37
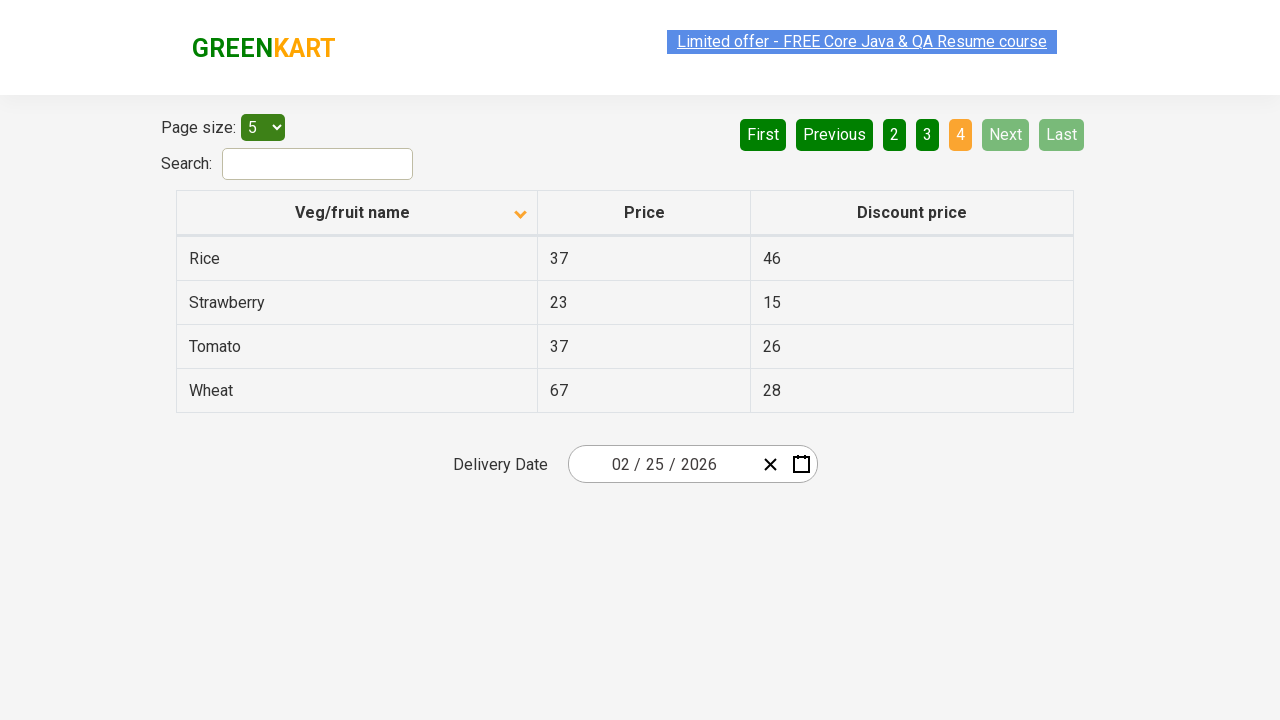

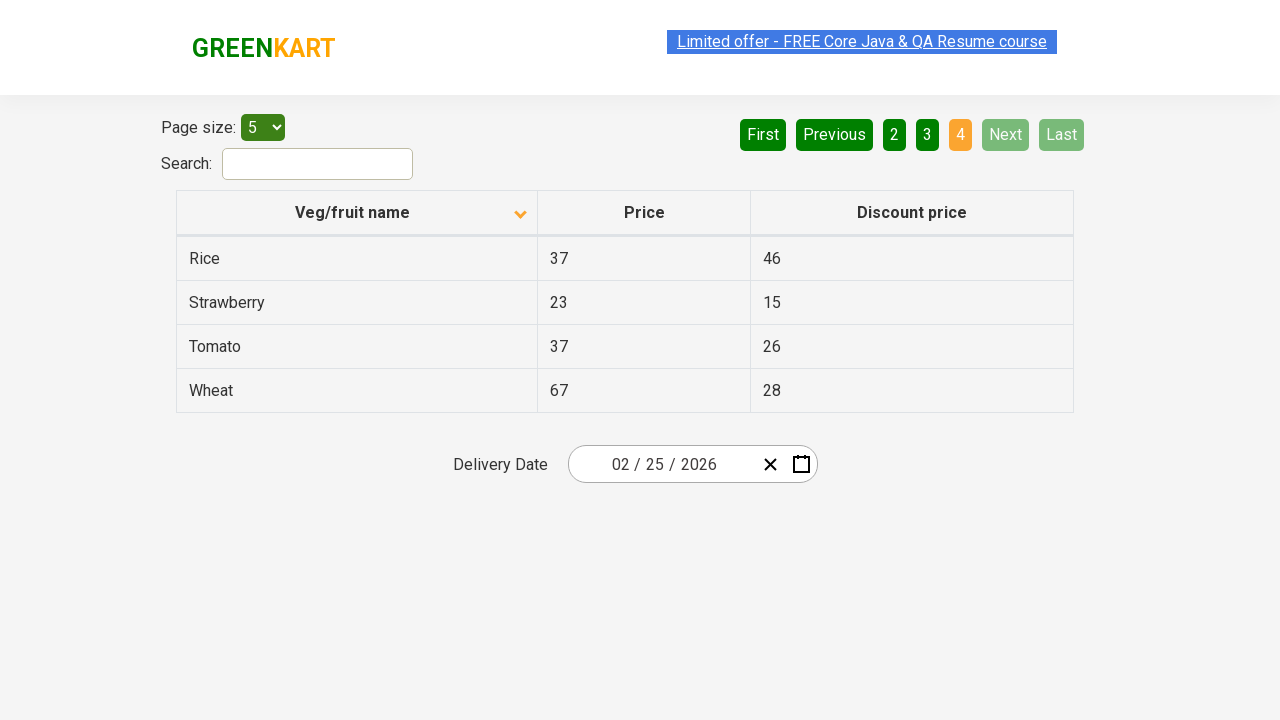